Tests that the currently applied filter is highlighted in the filter links

Starting URL: https://demo.playwright.dev/todomvc

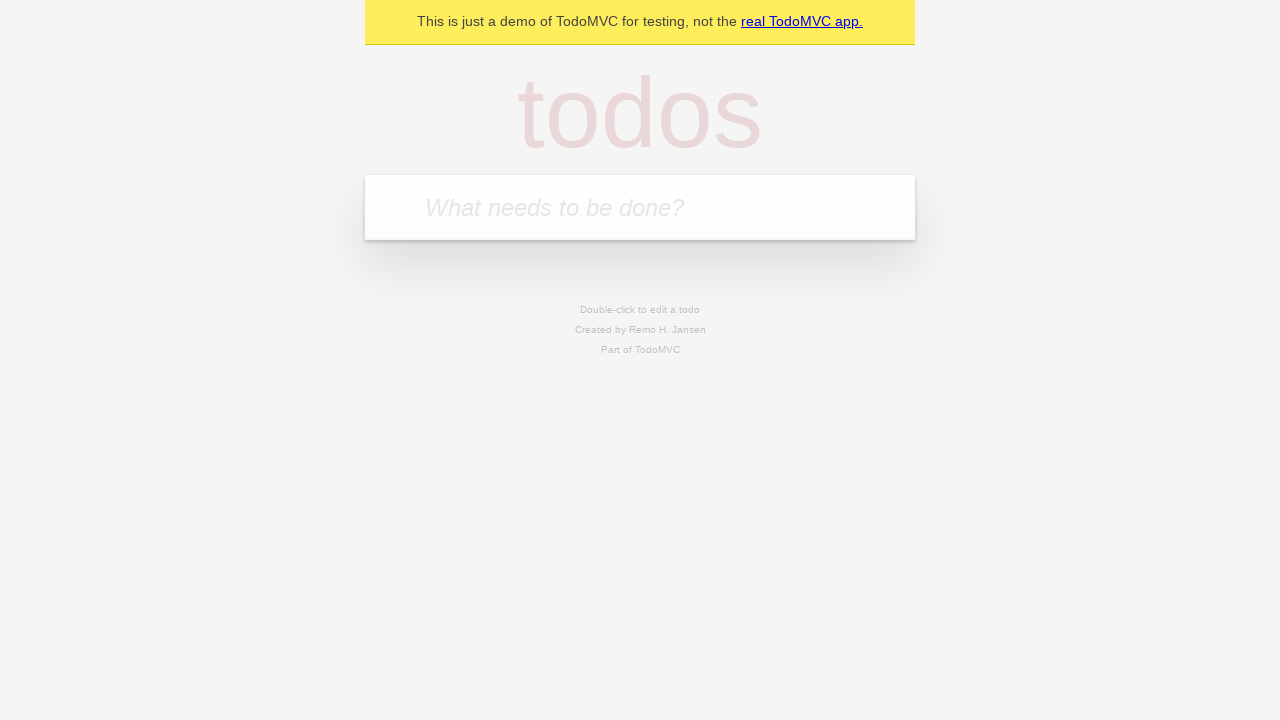

Filled todo input with 'buy some cheese' on internal:attr=[placeholder="What needs to be done?"i]
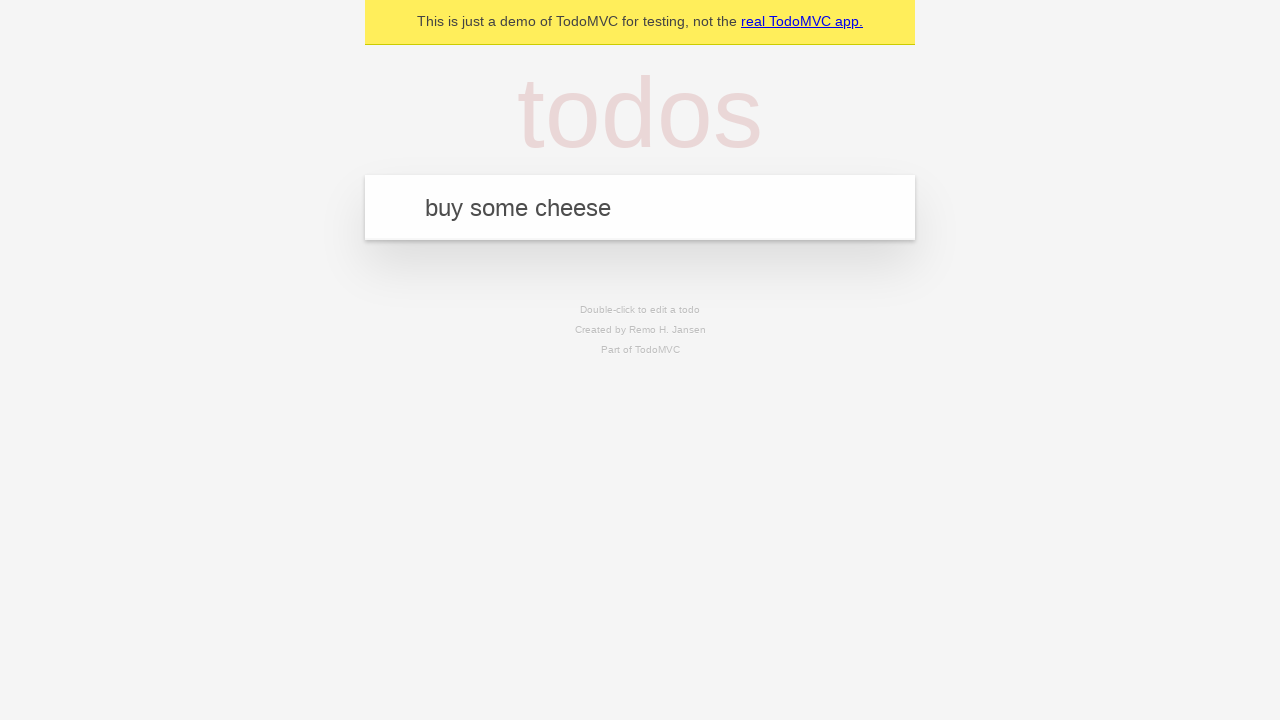

Pressed Enter to create first todo on internal:attr=[placeholder="What needs to be done?"i]
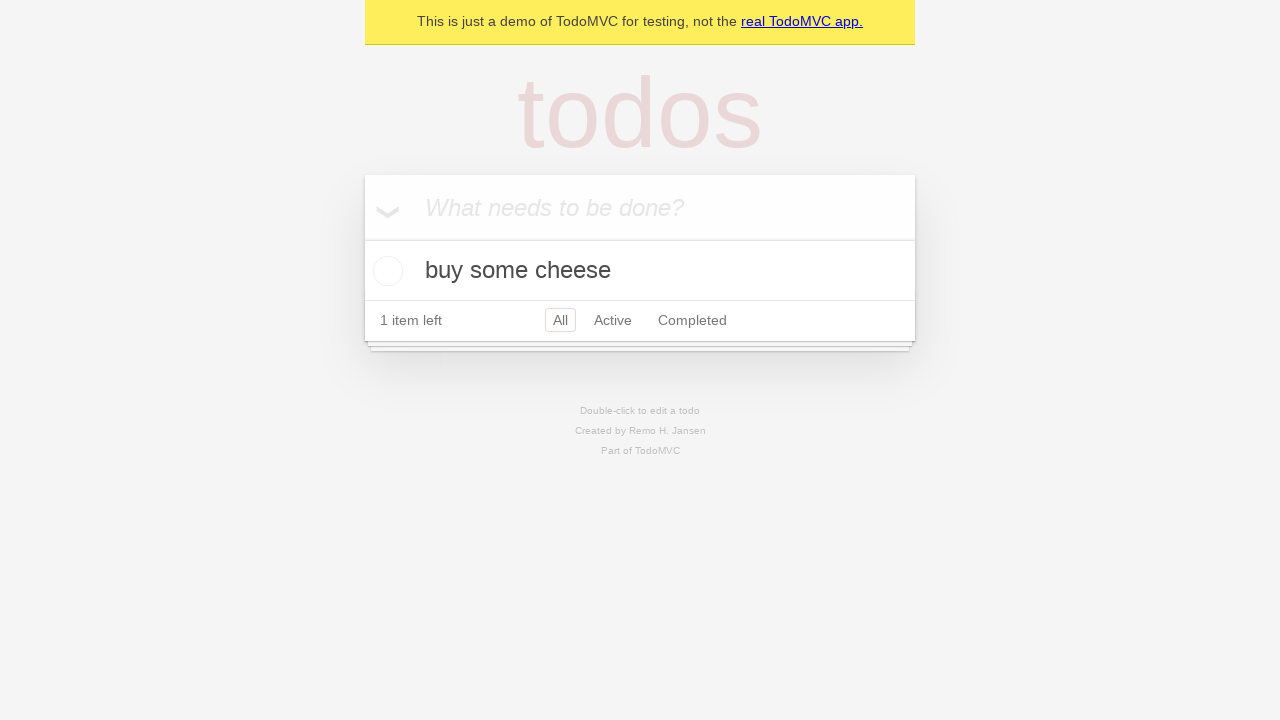

Filled todo input with 'feed the cat' on internal:attr=[placeholder="What needs to be done?"i]
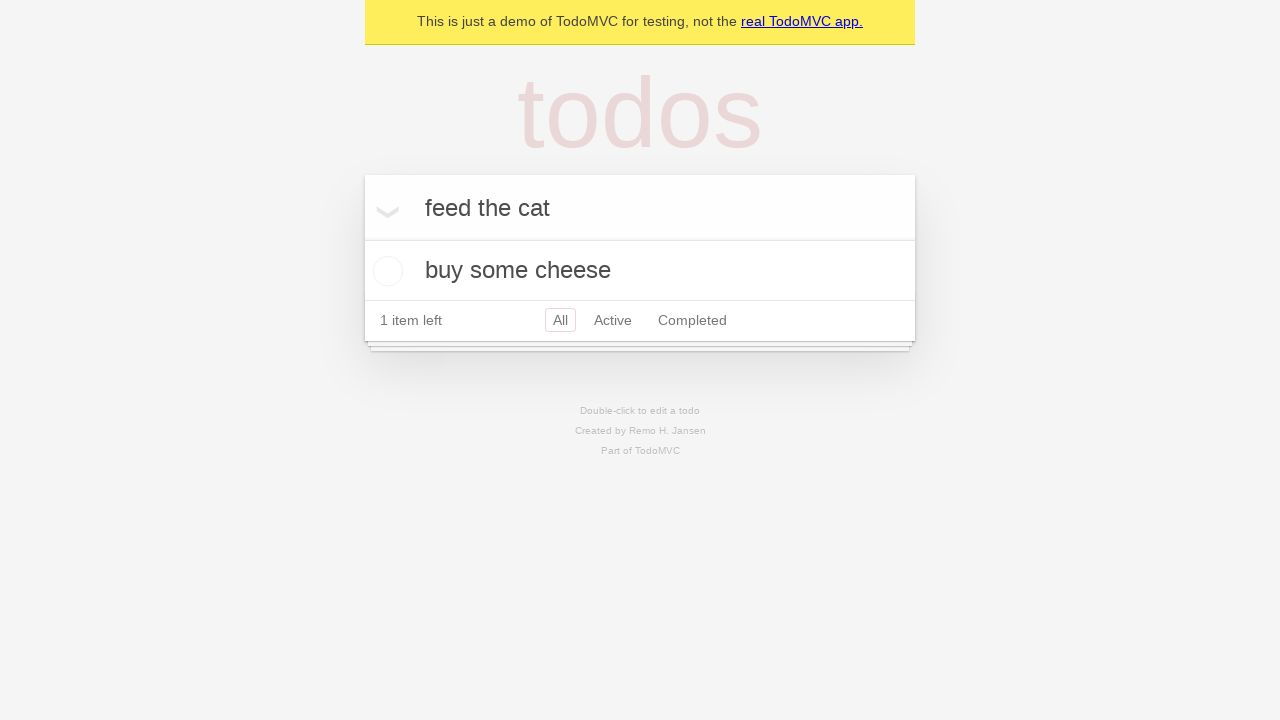

Pressed Enter to create second todo on internal:attr=[placeholder="What needs to be done?"i]
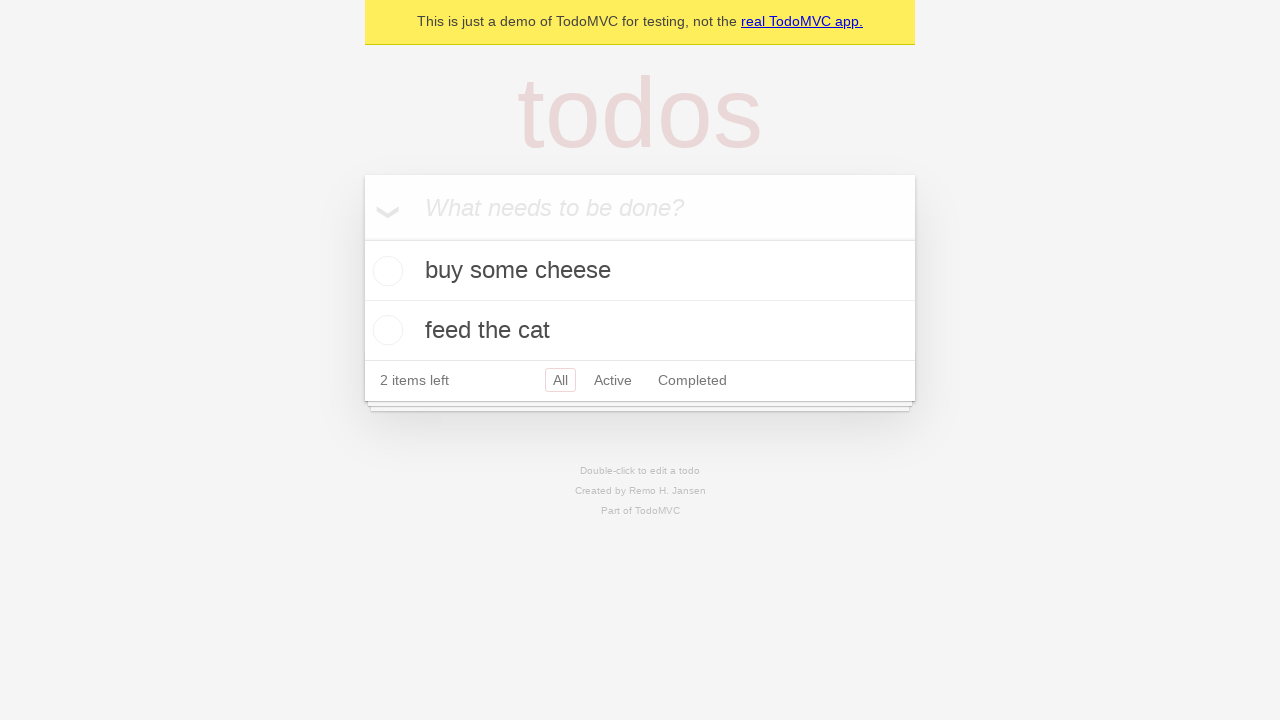

Filled todo input with 'book a doctors appointment' on internal:attr=[placeholder="What needs to be done?"i]
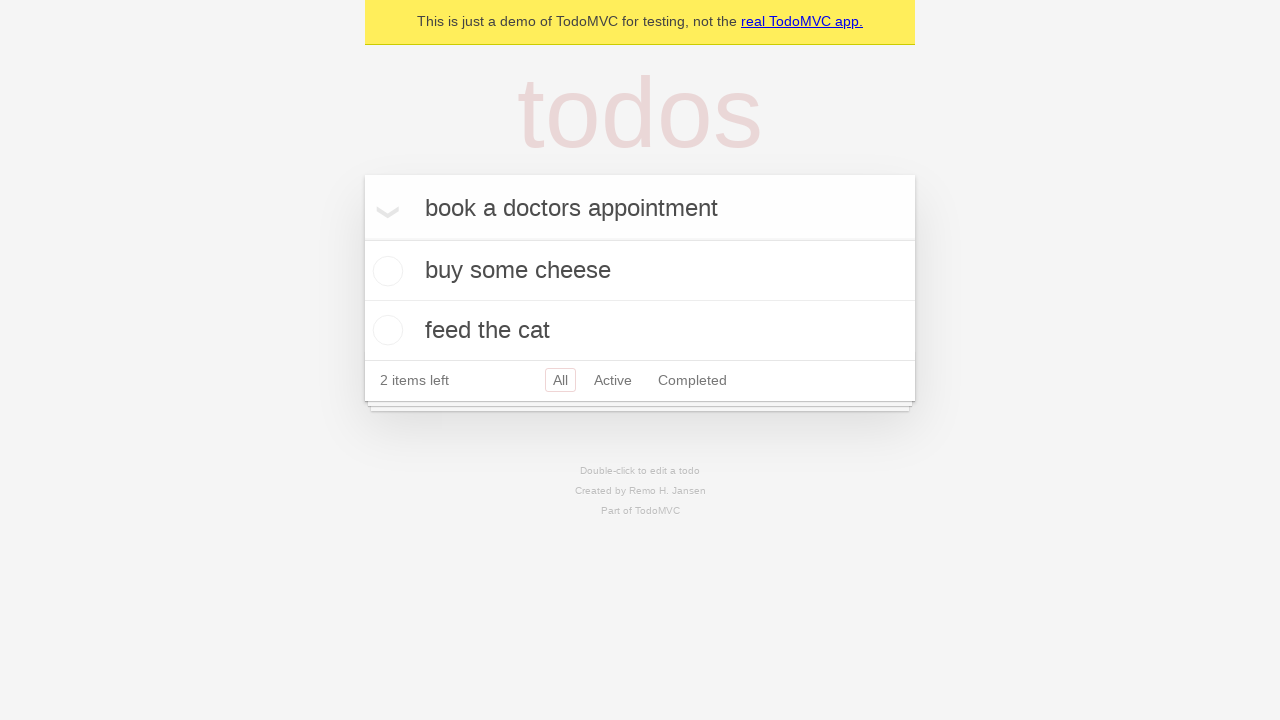

Pressed Enter to create third todo on internal:attr=[placeholder="What needs to be done?"i]
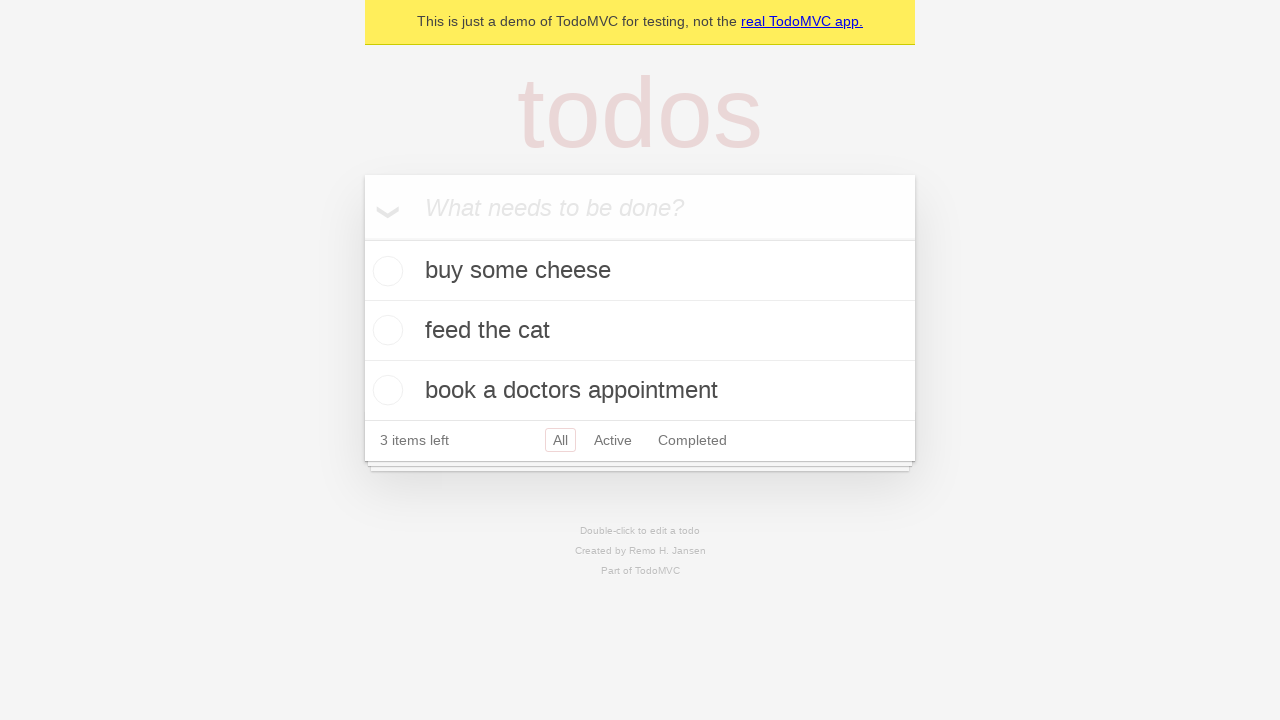

Clicked Active filter link at (613, 440) on internal:role=link[name="Active"i]
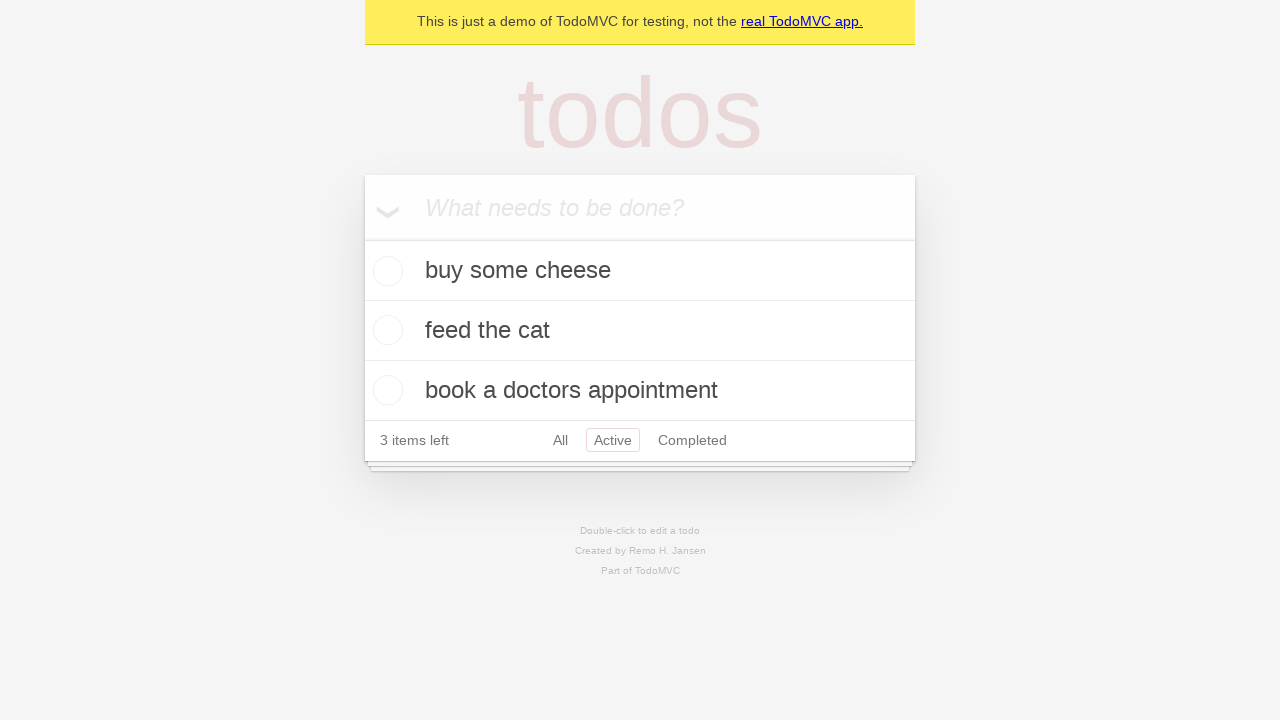

Clicked Completed filter link and verified it is highlighted at (692, 440) on internal:role=link[name="Completed"i]
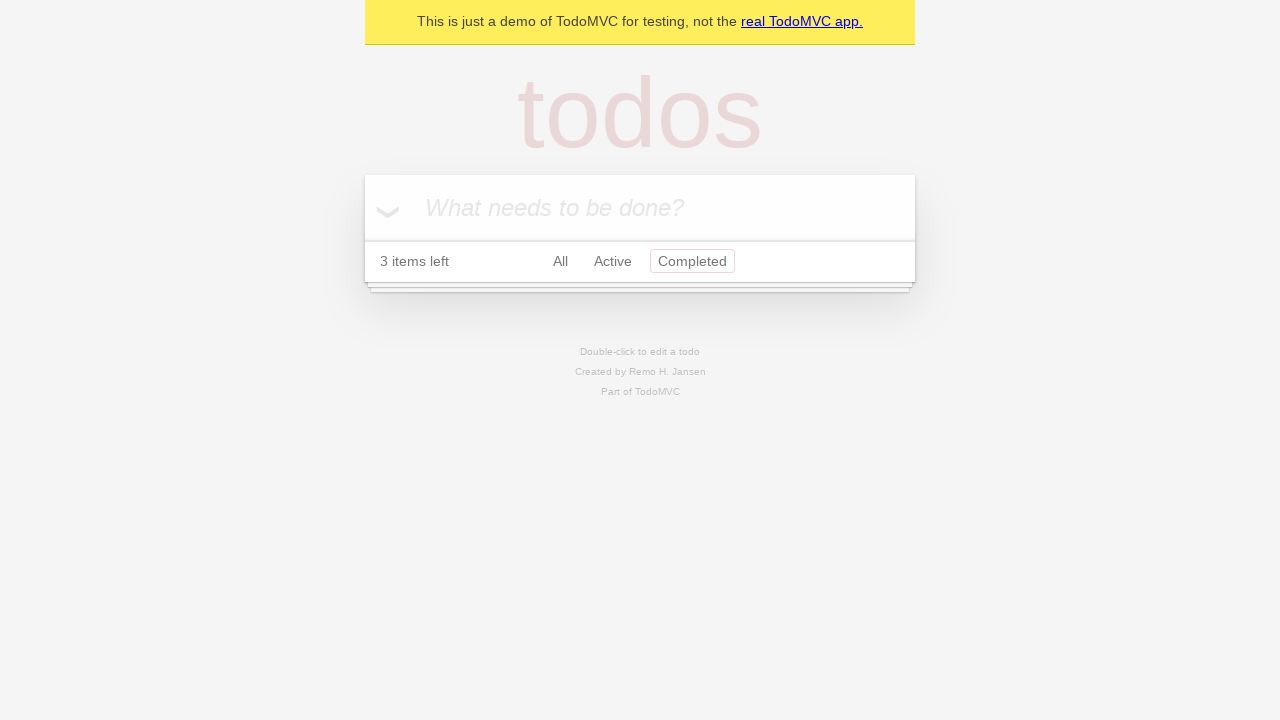

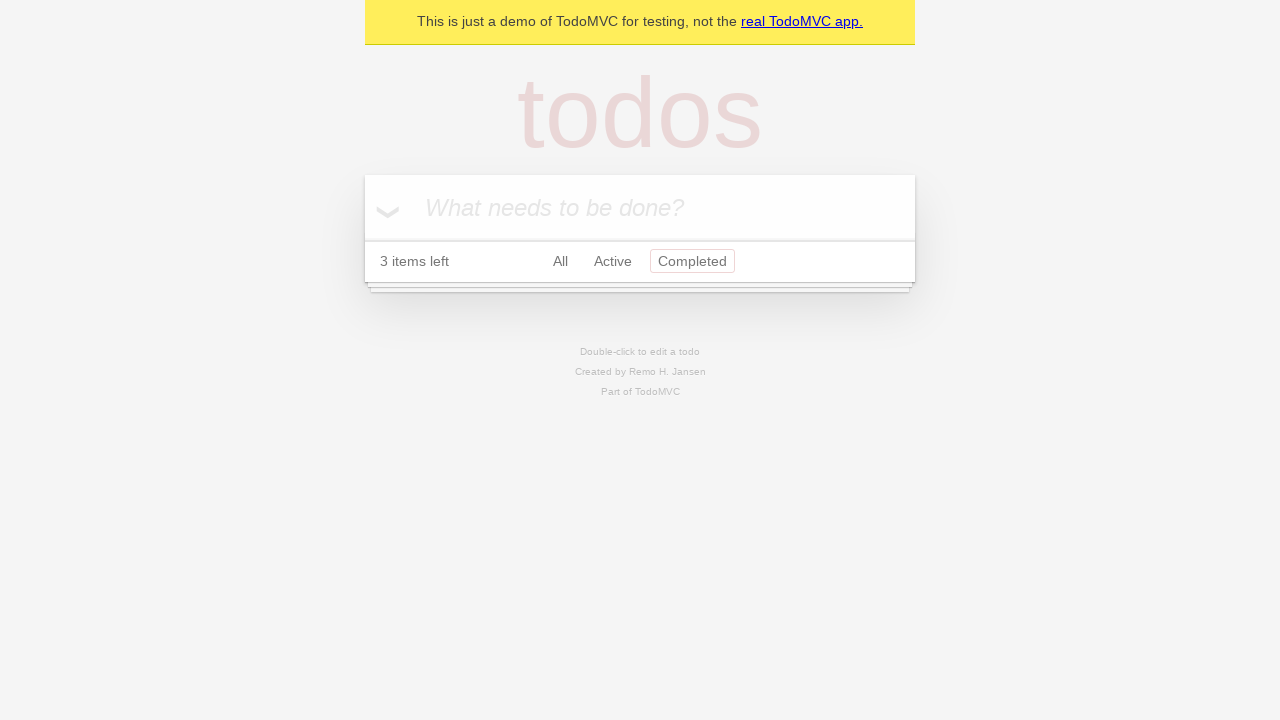